Tests handling of confirmation alerts by dismissing the dialog and verifying the cancel result

Starting URL: https://www.lambdatest.com/selenium-playground/javascript-alert-box-demo

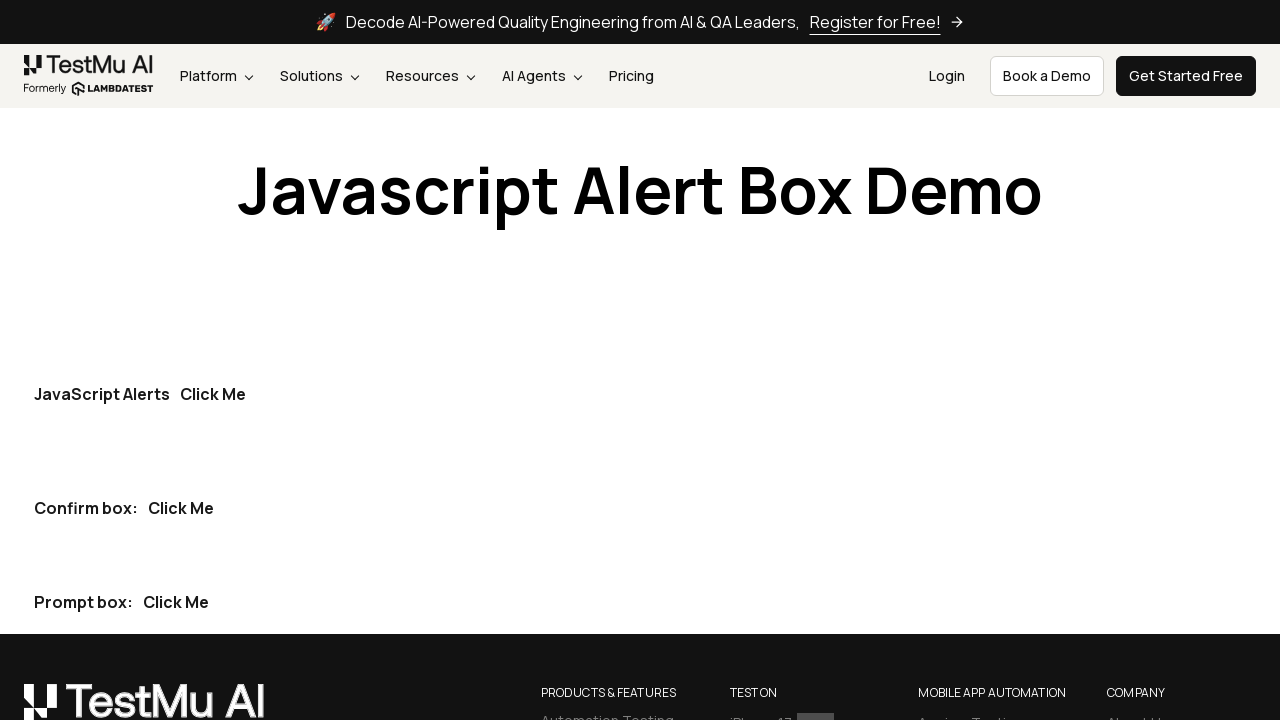

Registered dialog handler to dismiss confirmation alerts
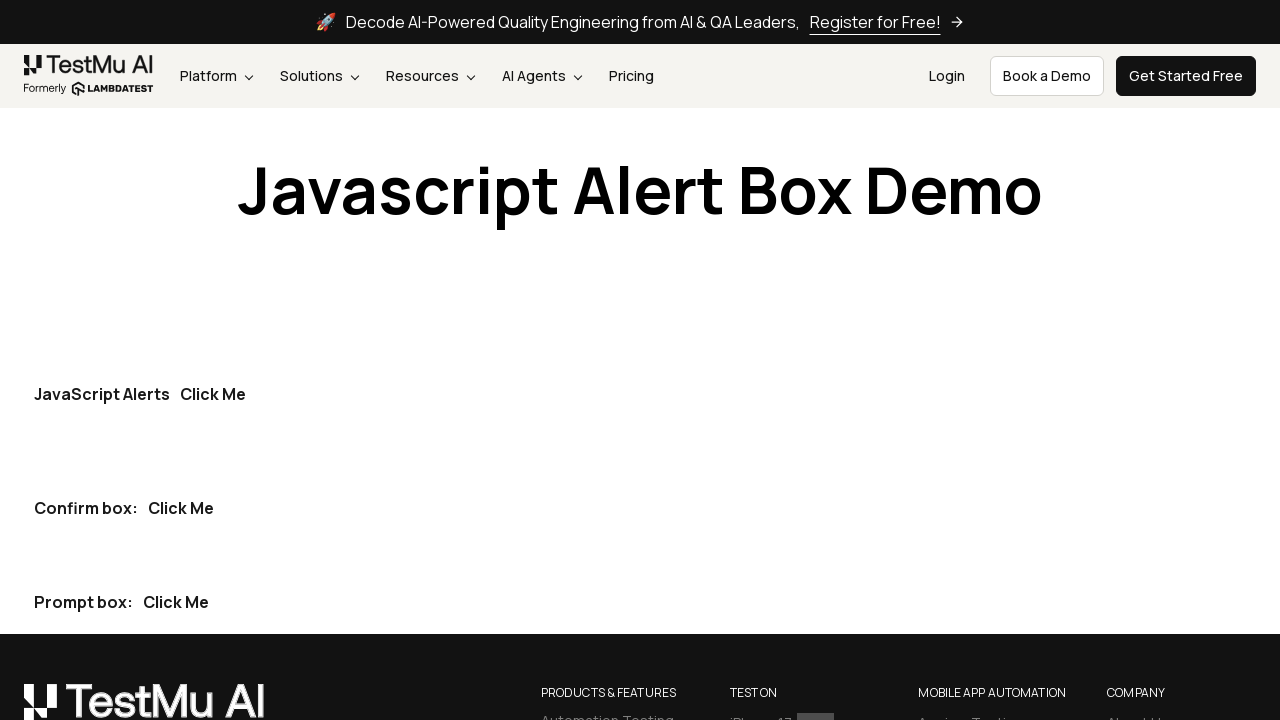

Clicked confirmation dialog trigger button at (181, 508) on p[class='text-gray-900 text-size-16 mt-10 text-black font-bold'] button[type='bu
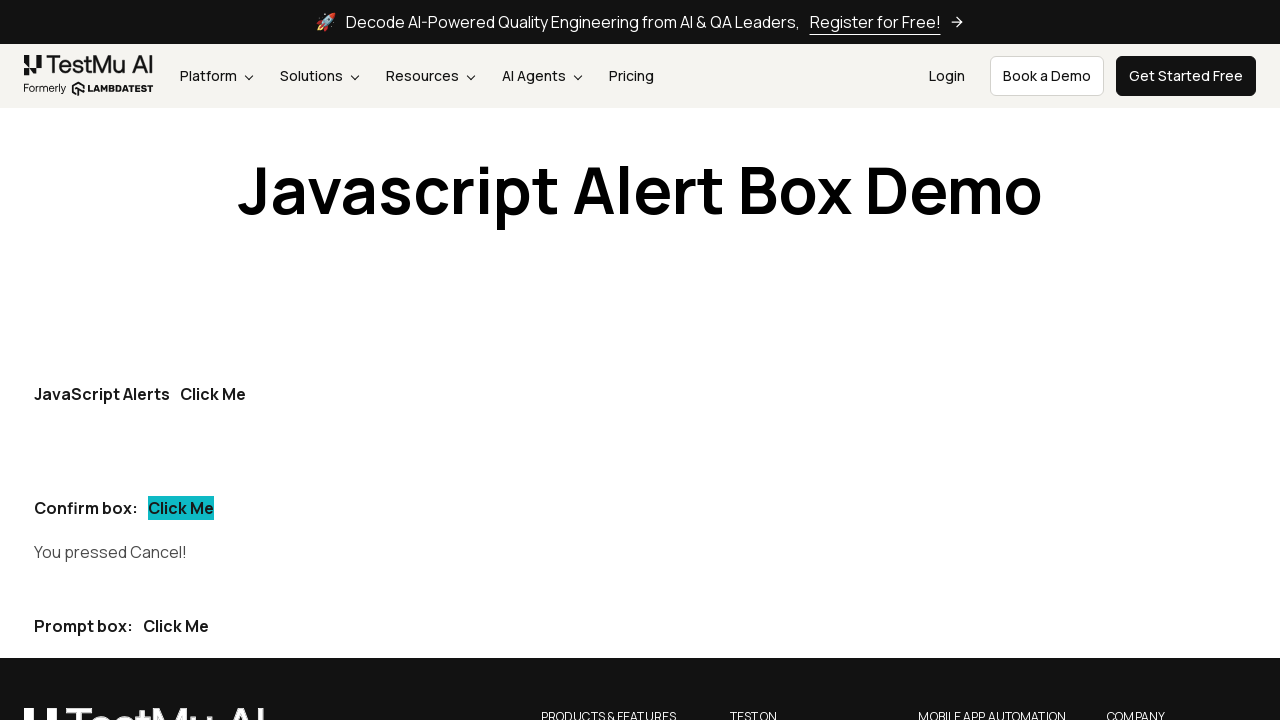

Verified that dismissing the dialog returned 'You pressed Cancel!' message
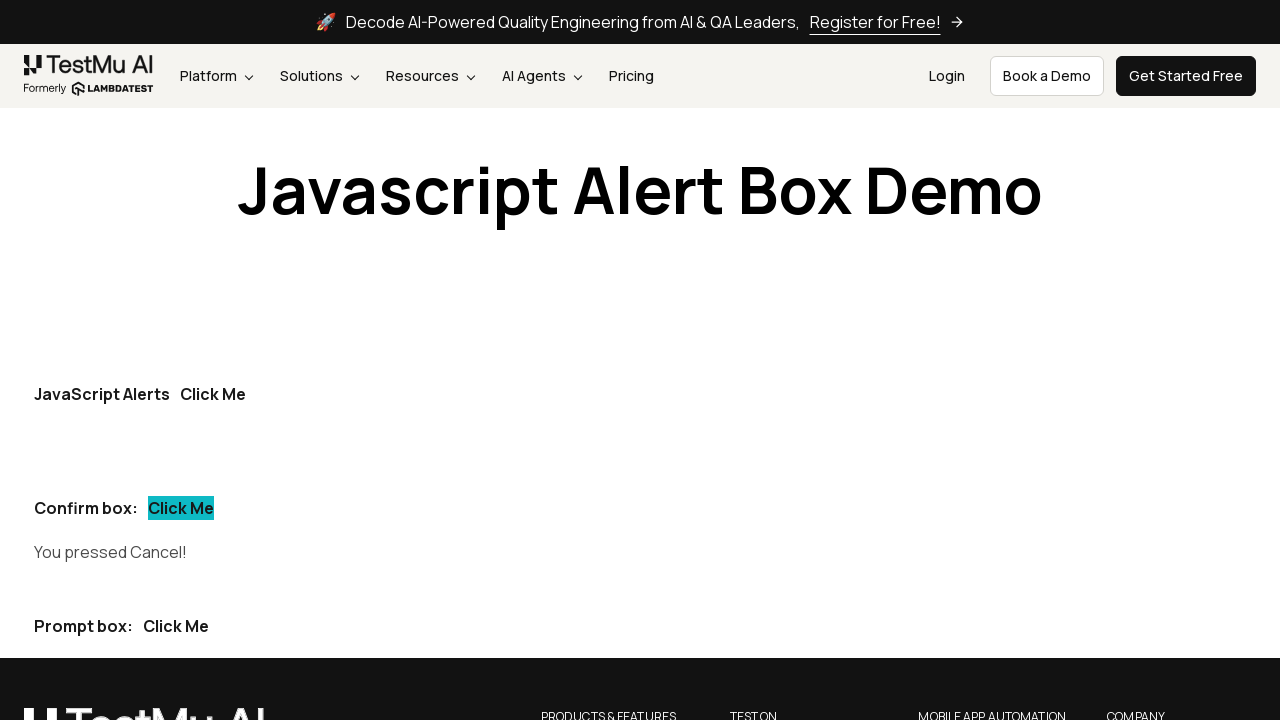

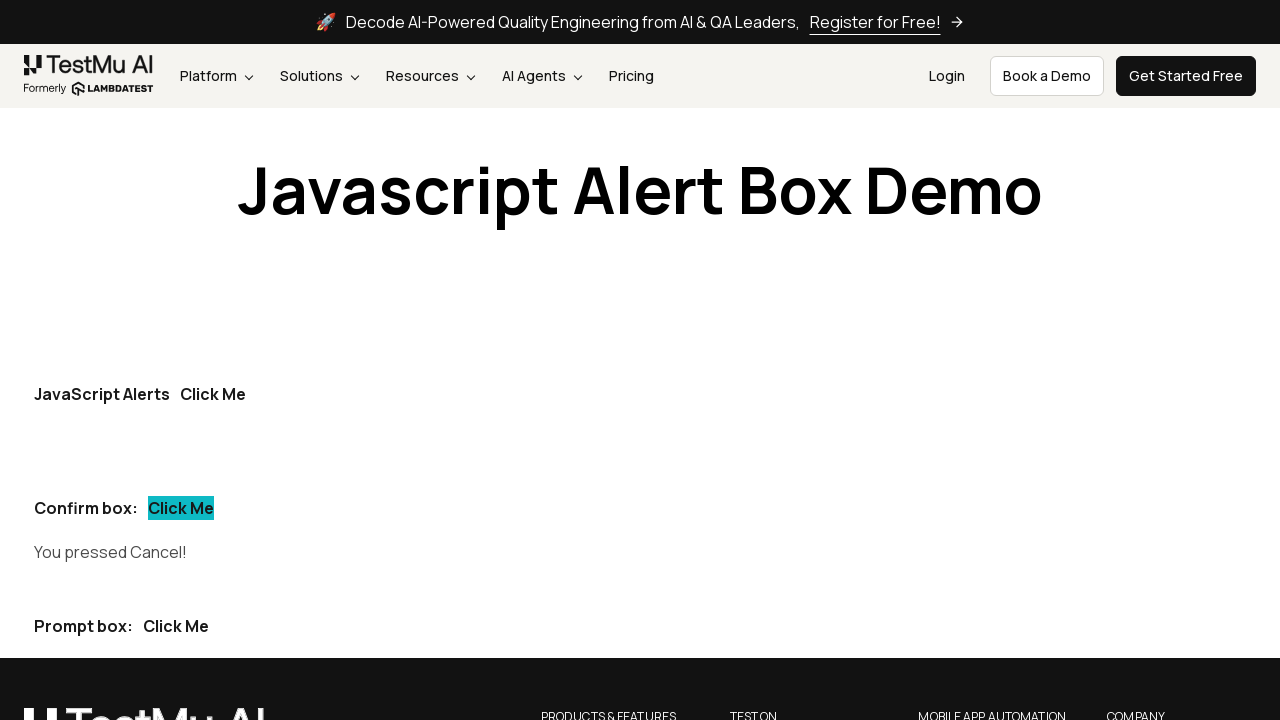